Tests a math problem form by reading two numbers from the page, calculating their sum, selecting the result from a dropdown, and submitting the form

Starting URL: http://suninjuly.github.io/selects1.html

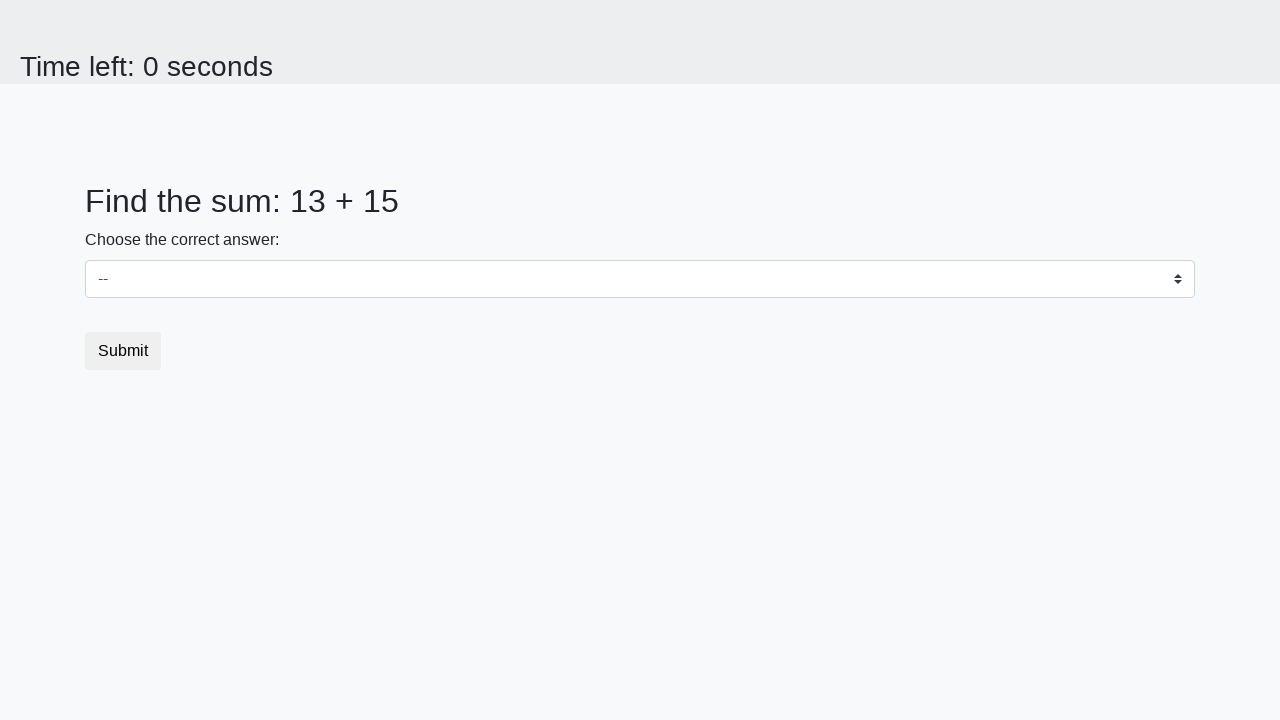

Read first number from #num1 element
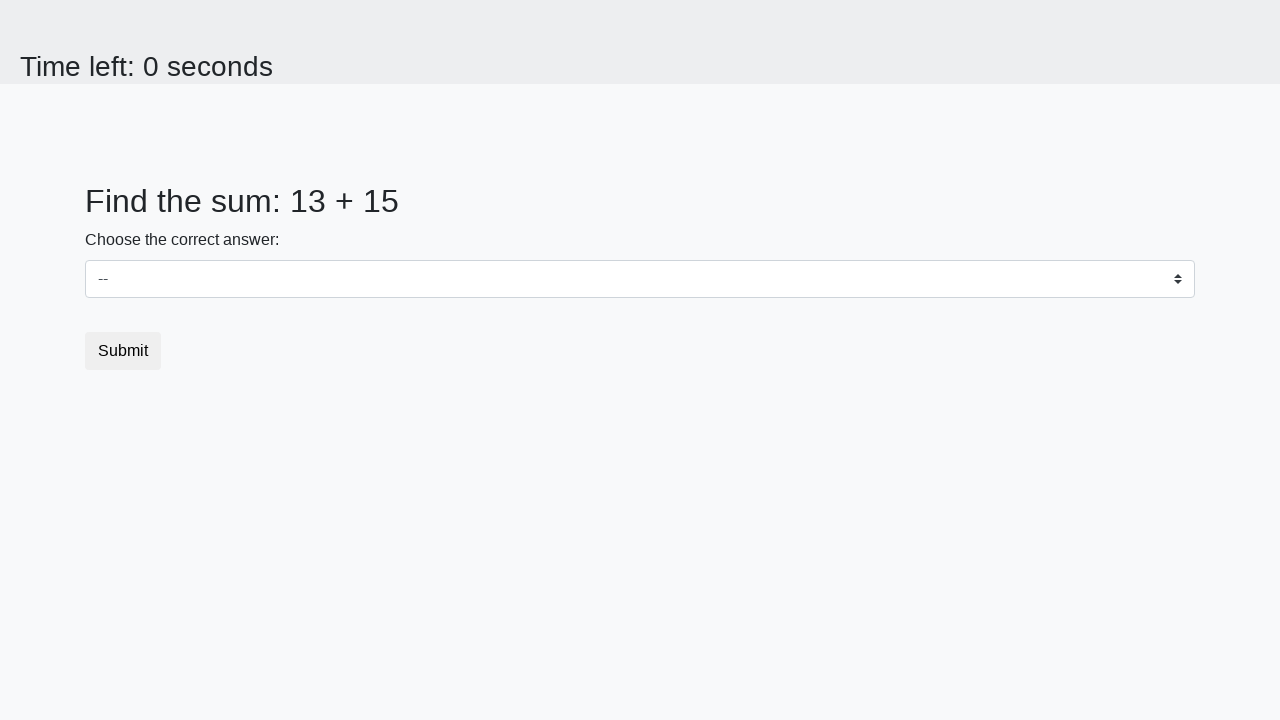

Read second number from #num2 element
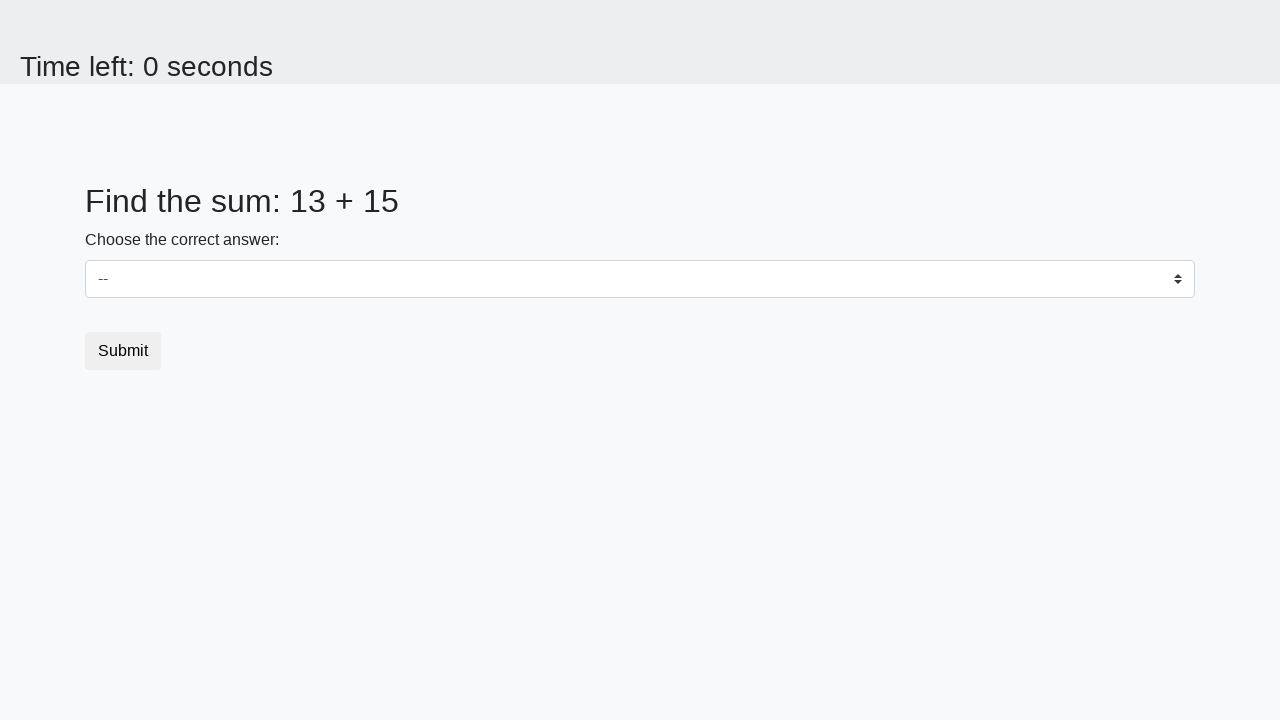

Calculated sum: 13 + 15 = 28
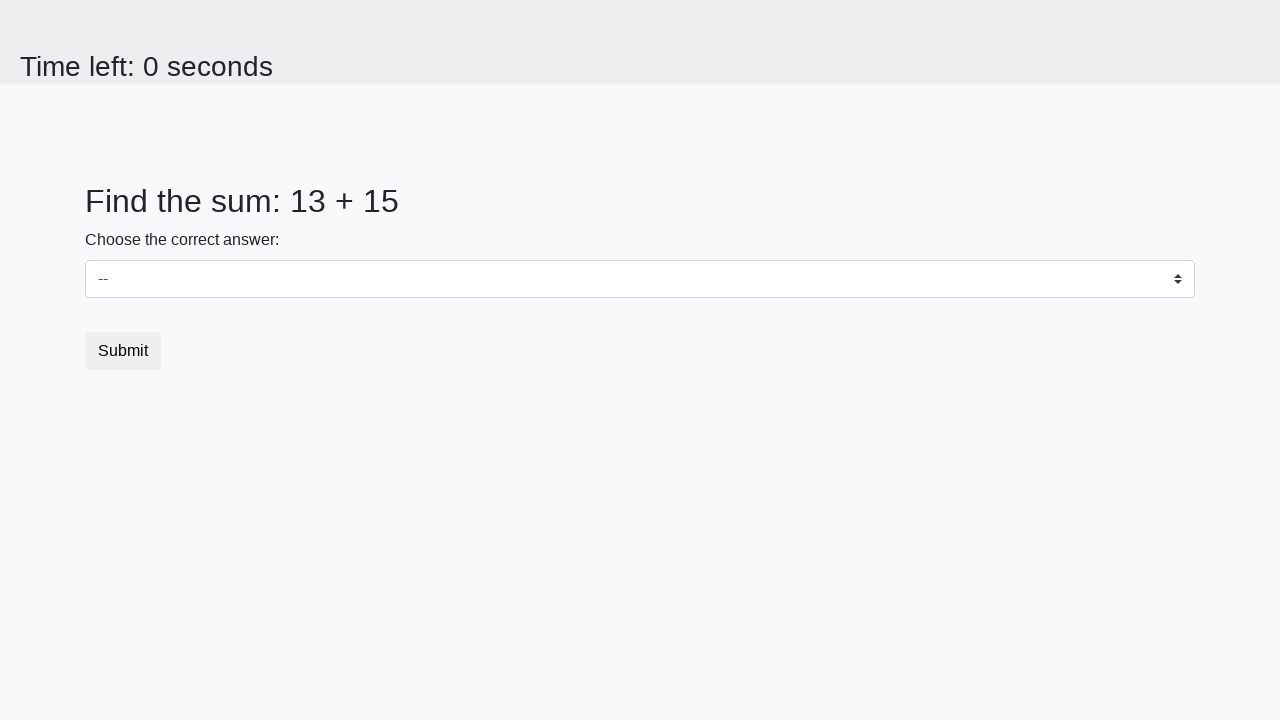

Selected 28 from dropdown on select
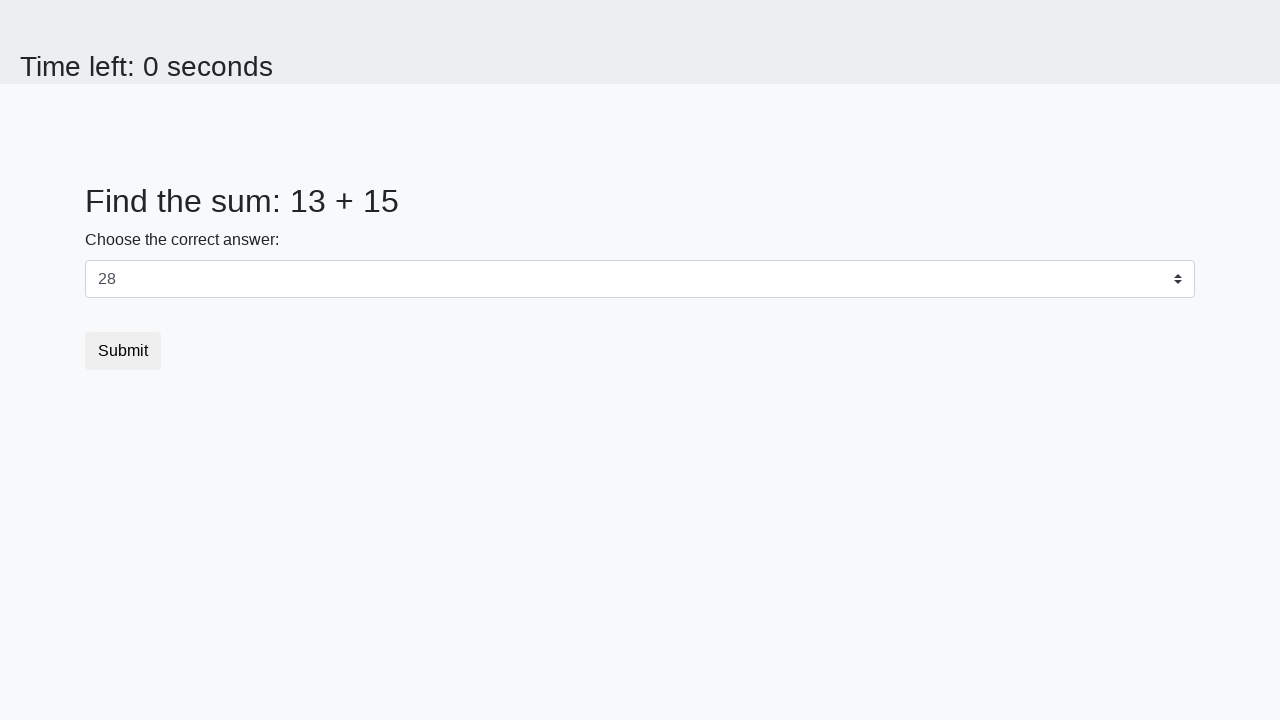

Clicked submit button at (123, 351) on .btn
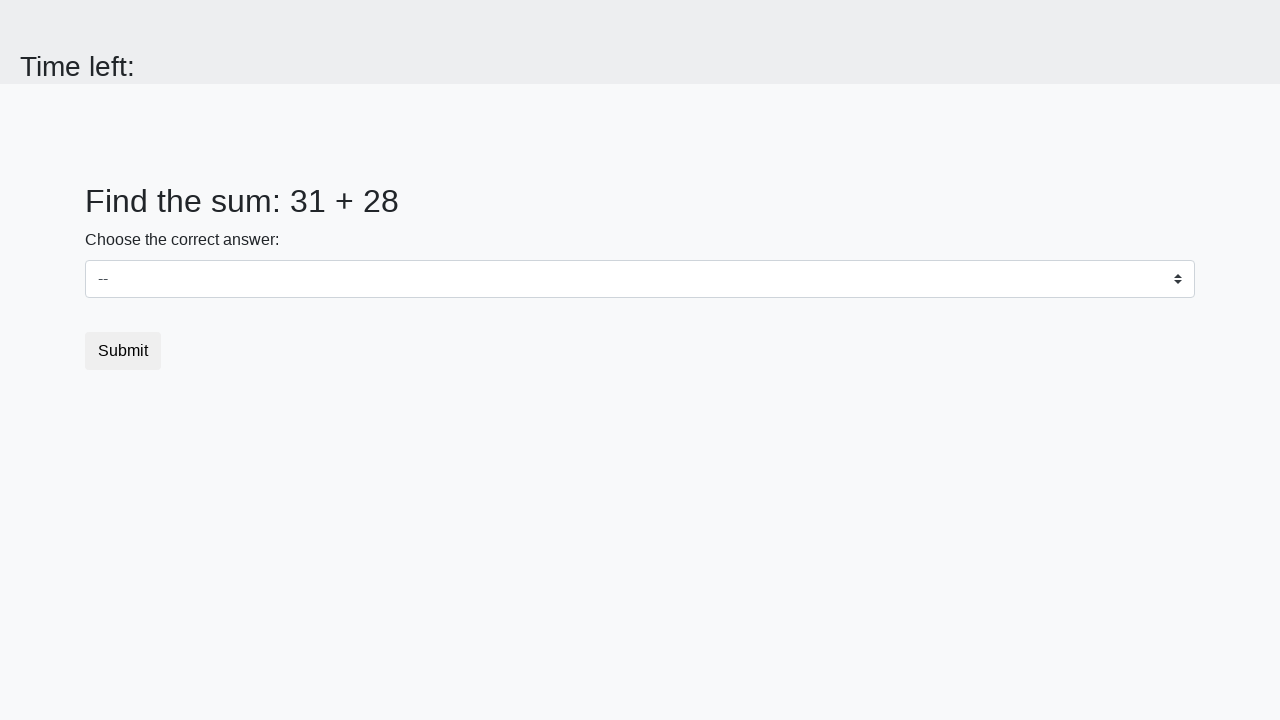

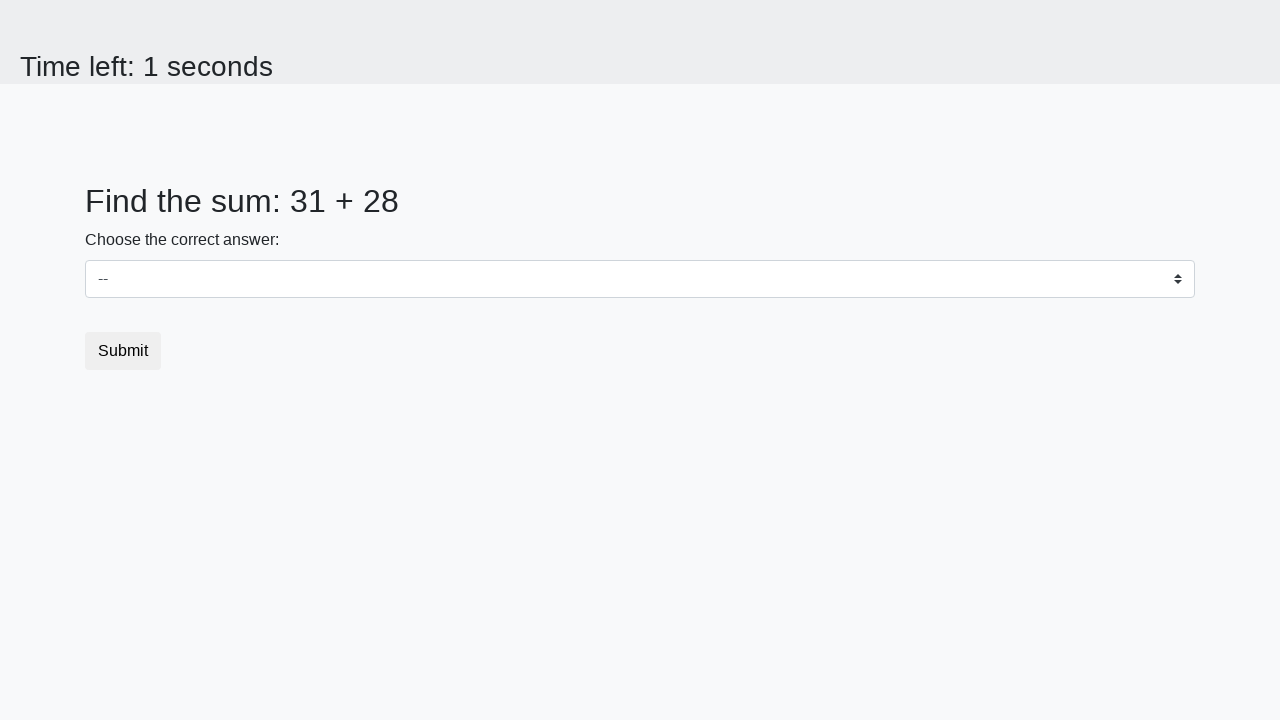